Tests a practice form by filling in name, email, password fields, selecting a gender from dropdown, checking a checkbox, selecting employee status radio button, and submitting the form to verify success message

Starting URL: https://rahulshettyacademy.com/angularpractice/

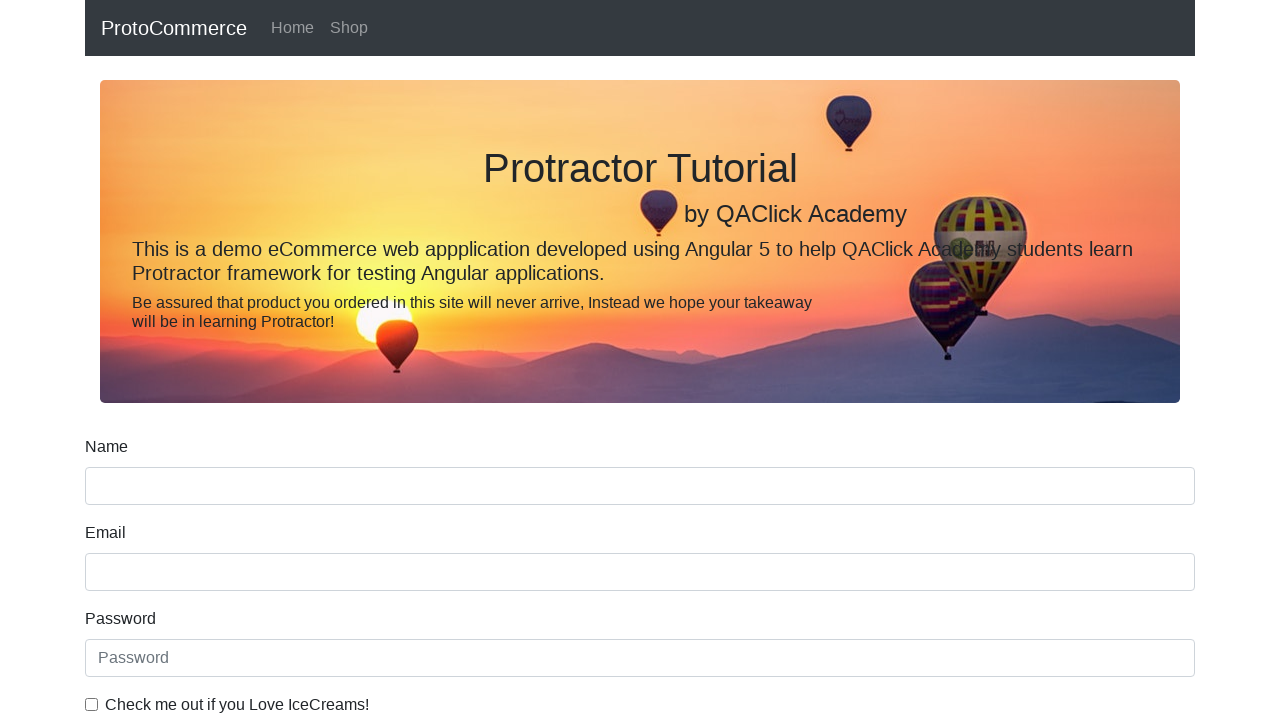

Filled name field with 'James' on input[name='name']
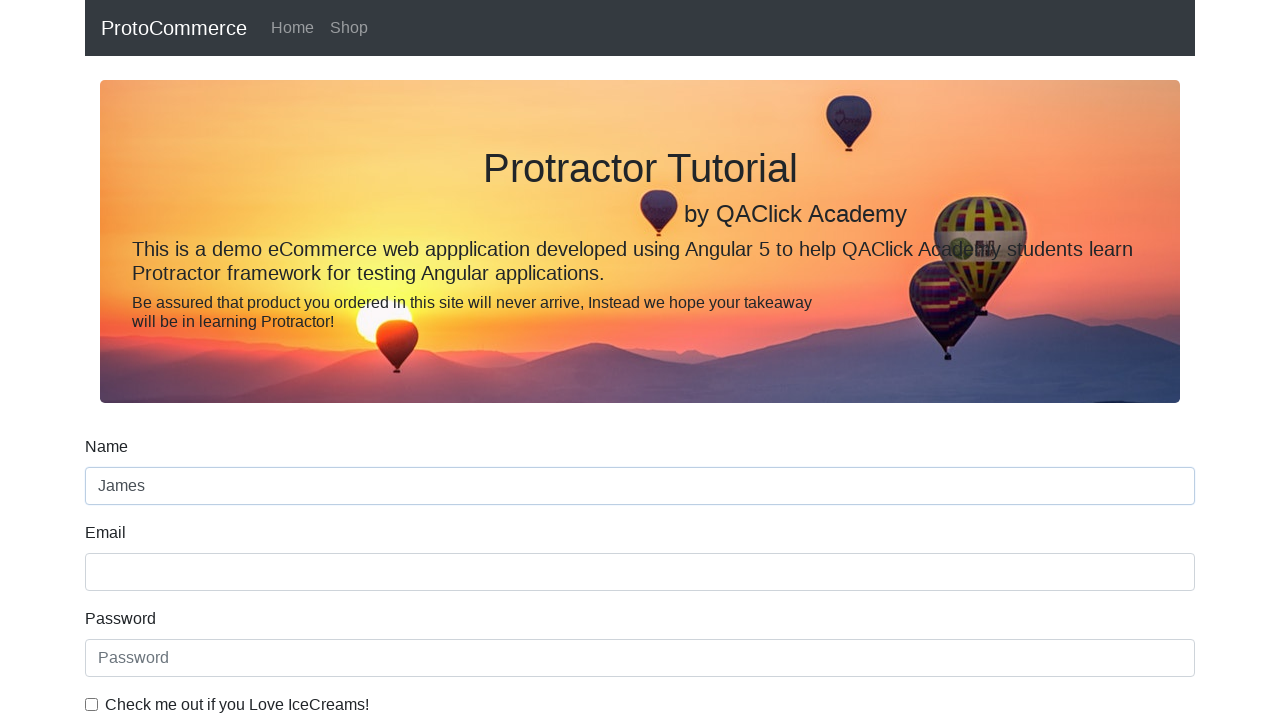

Filled email field with 'test_email@xyz.com' on input[name='email']
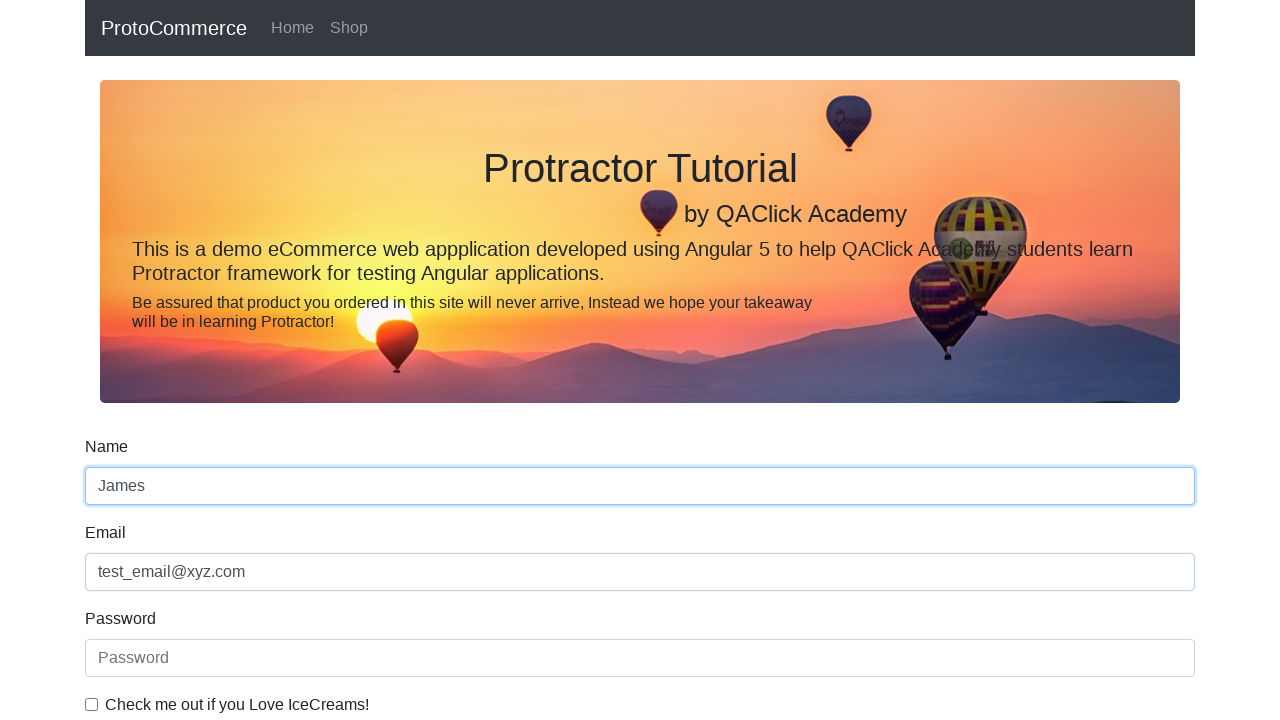

Filled password field with 'test_pass' on #exampleInputPassword1
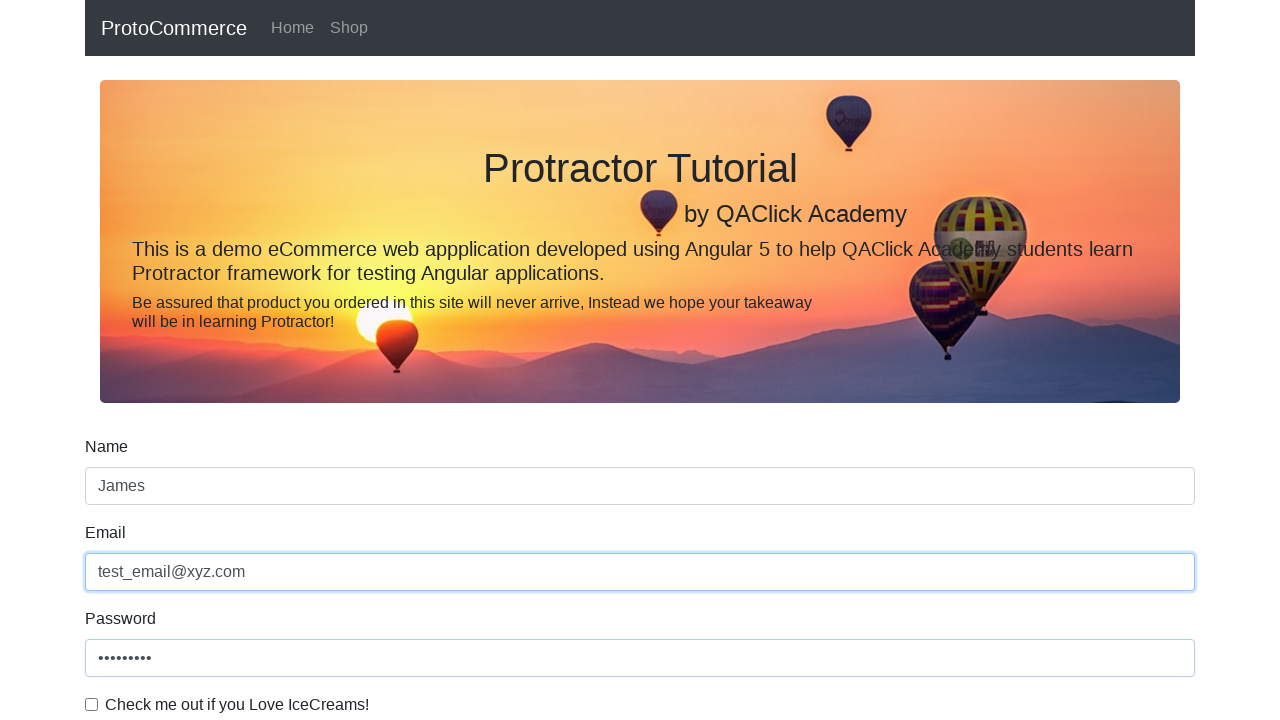

Clicked checkbox to enable agreement at (92, 704) on input#exampleCheck1
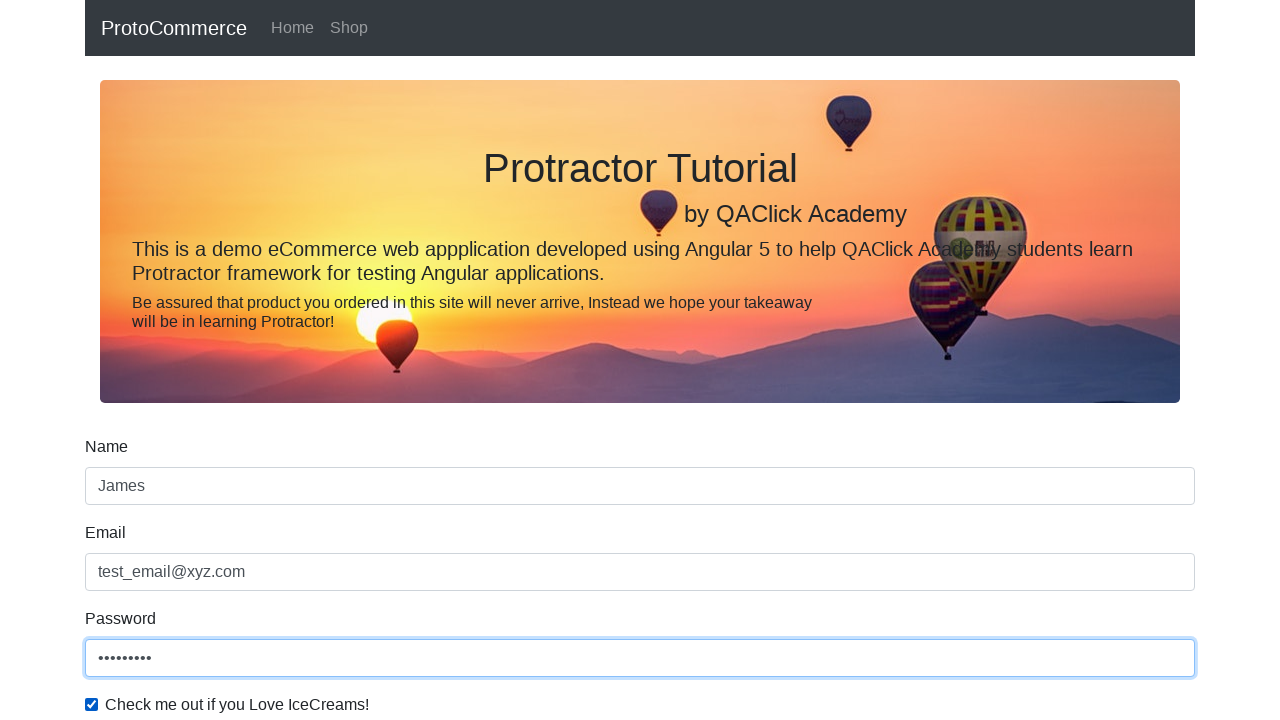

Selected gender 'Male' from dropdown on #exampleFormControlSelect1
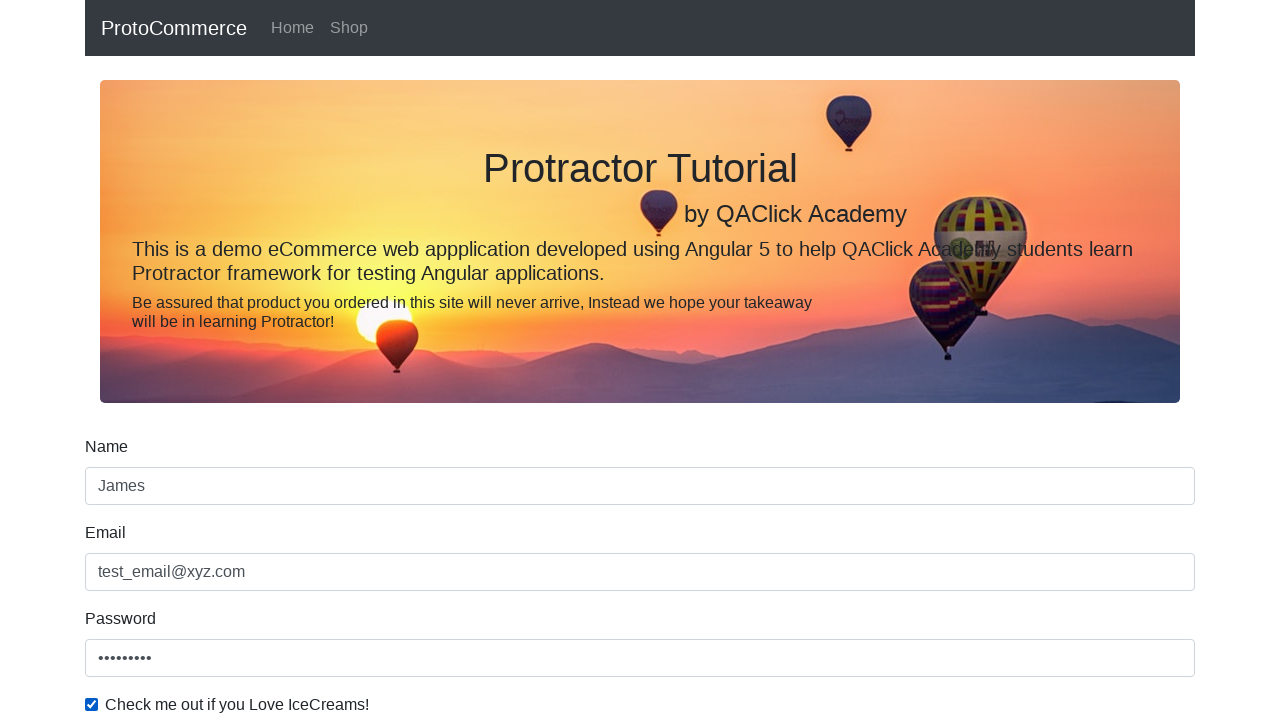

Selected employee status radio button at (238, 360) on #inlineRadio1
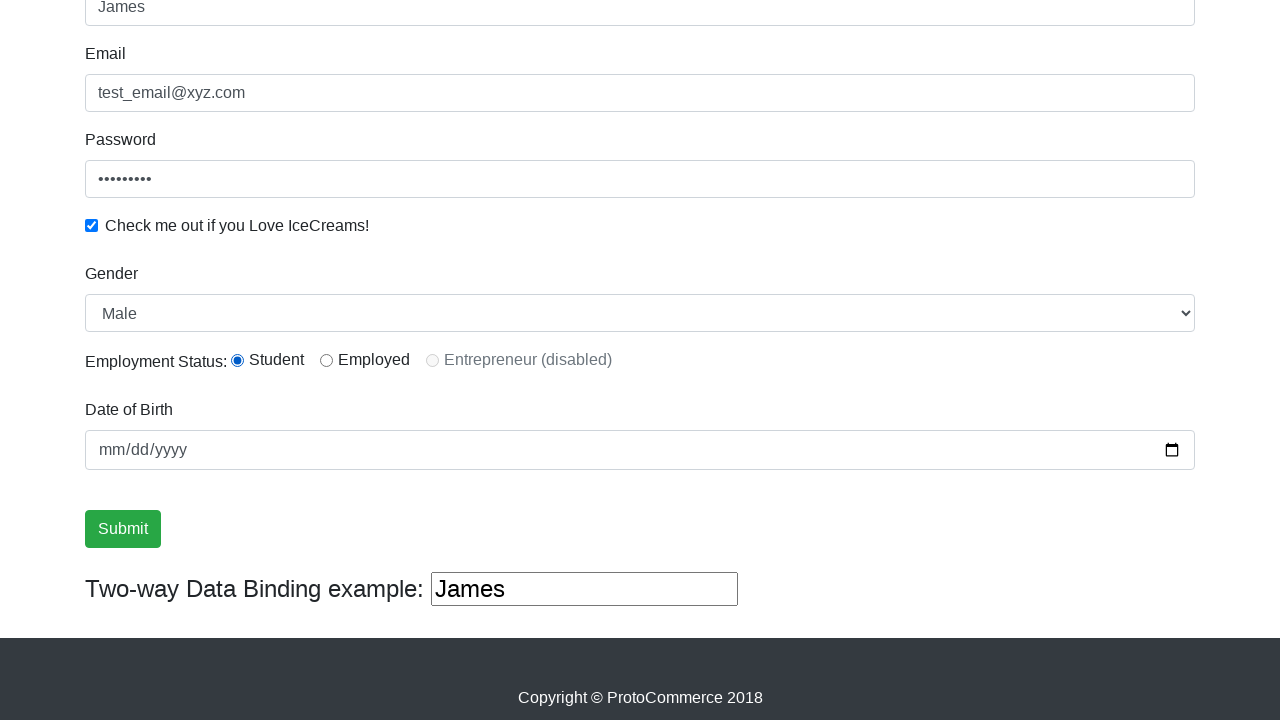

Clicked submit button to submit the form at (123, 529) on input[type='submit']
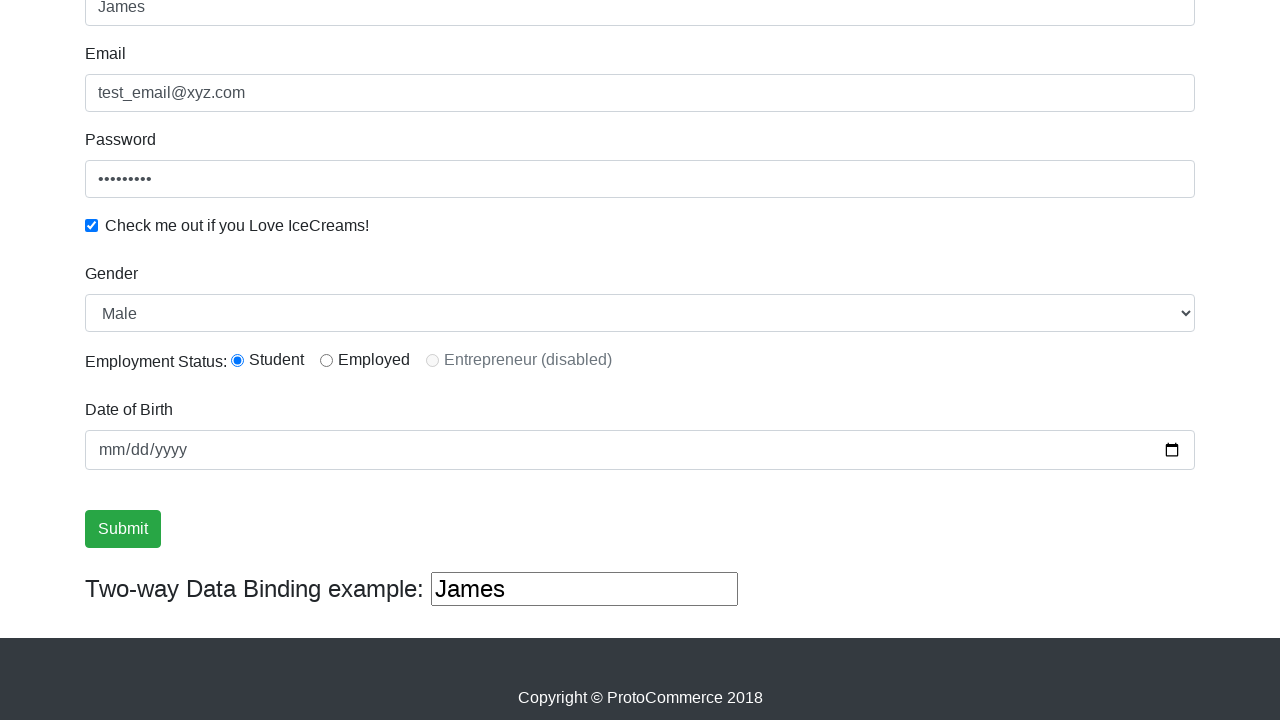

Success message appeared after form submission
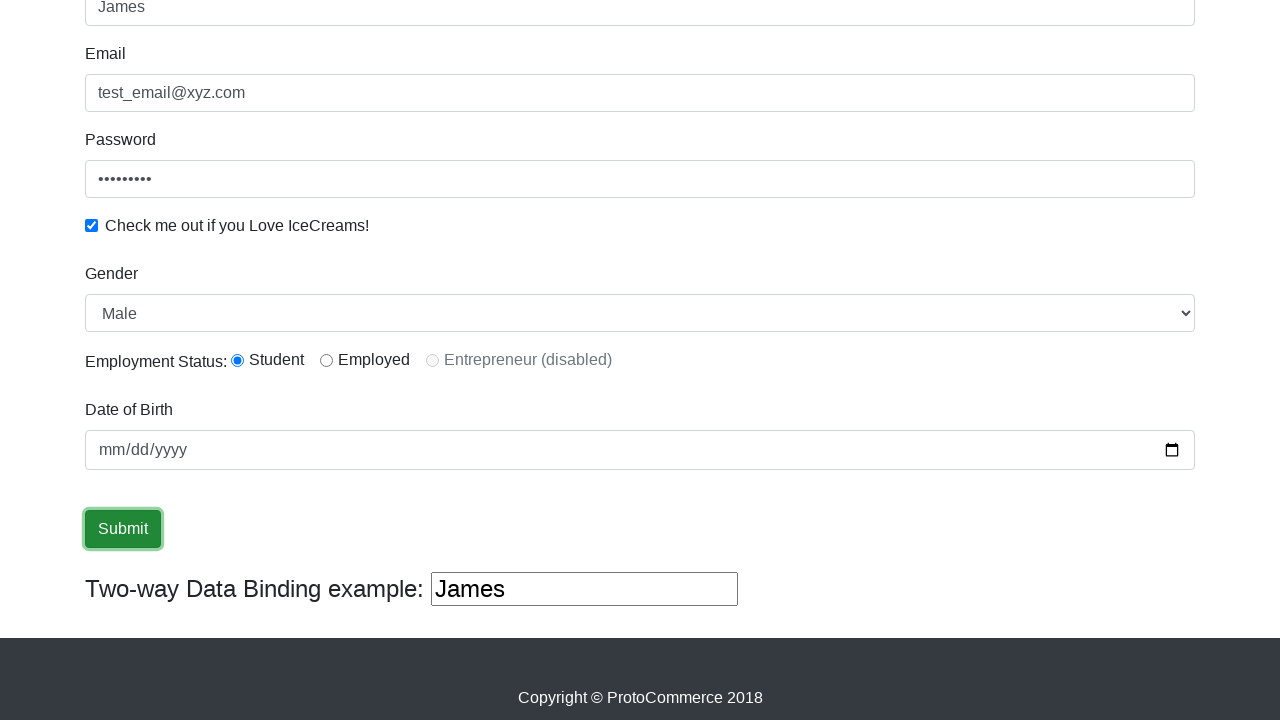

Retrieved success message: '
                    ×
                    Success! The Form has been submitted successfully!.
                  '
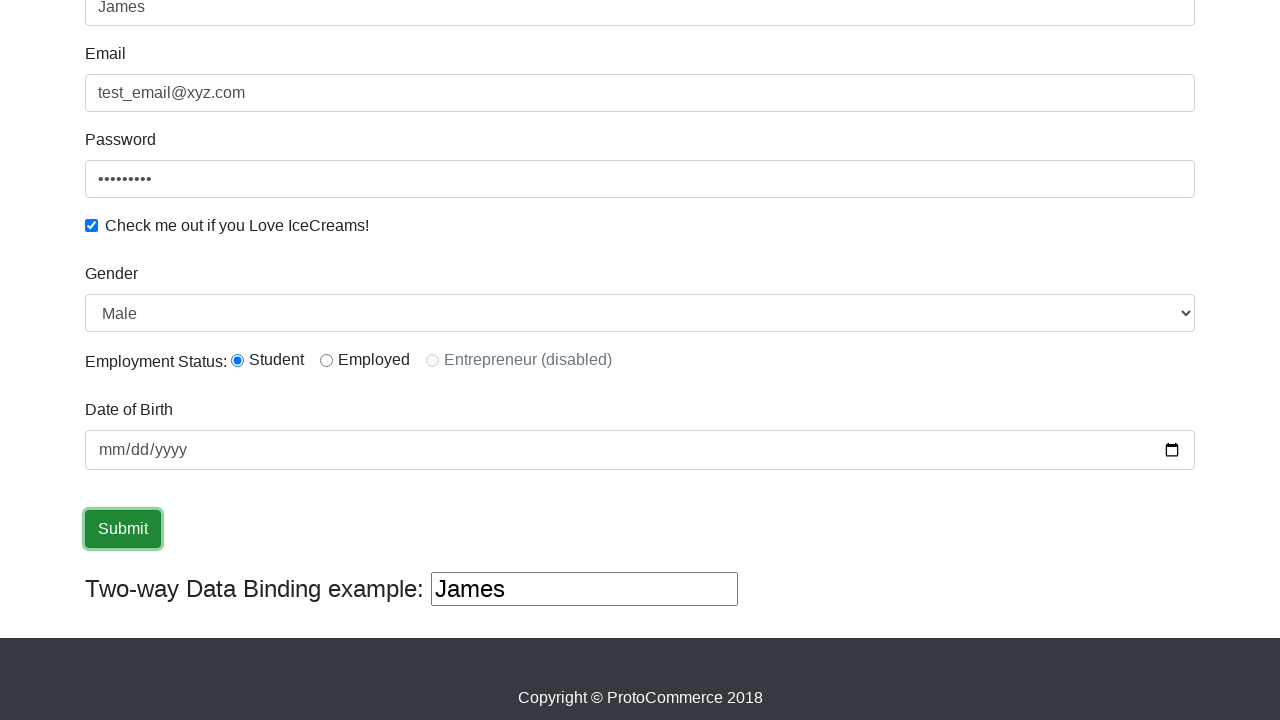

Verified 'Success' text is present in the message
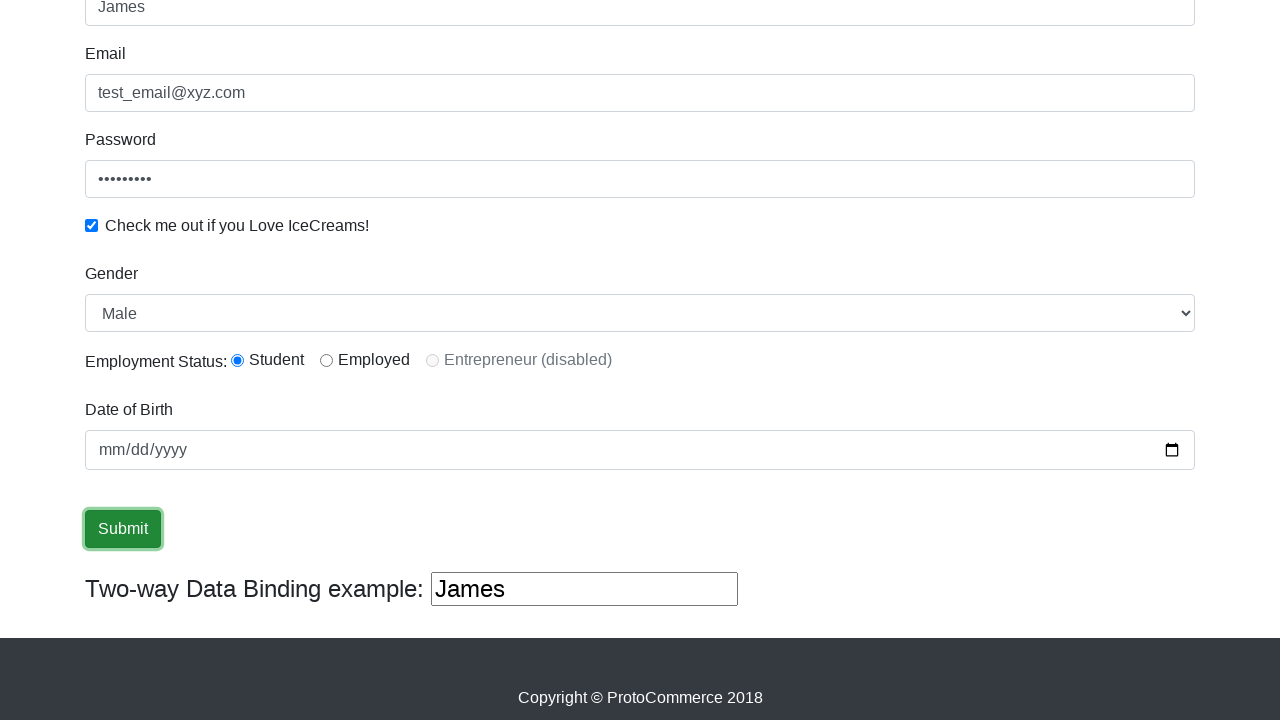

Filled two-way data binding field with ' Bond' on (//input[@type='text'])[3]
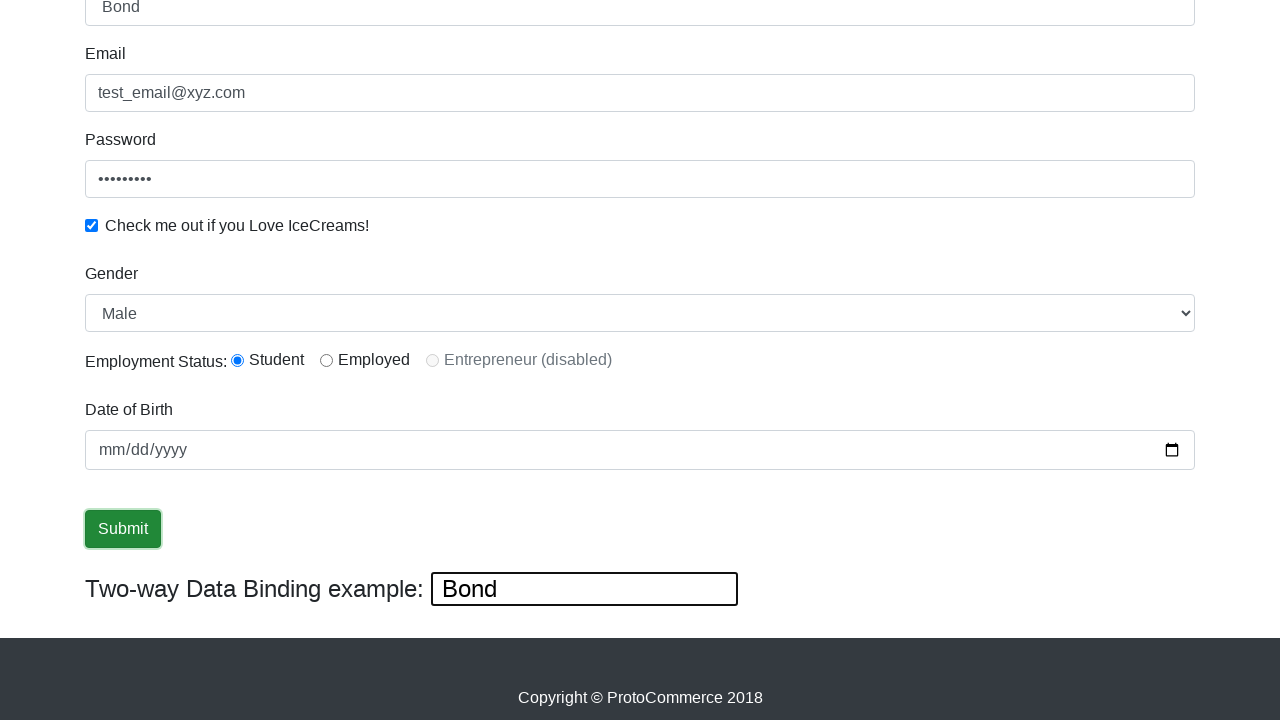

Cleared the two-way data binding field on (//input[@type='text'])[3]
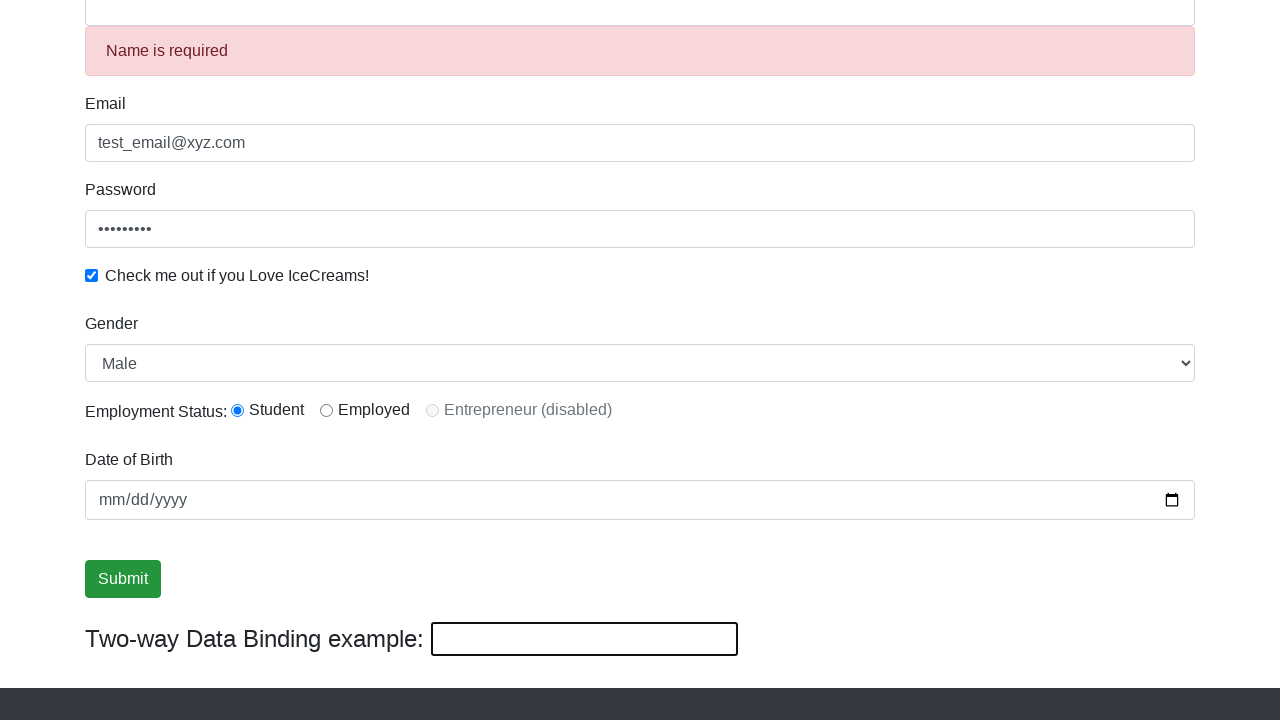

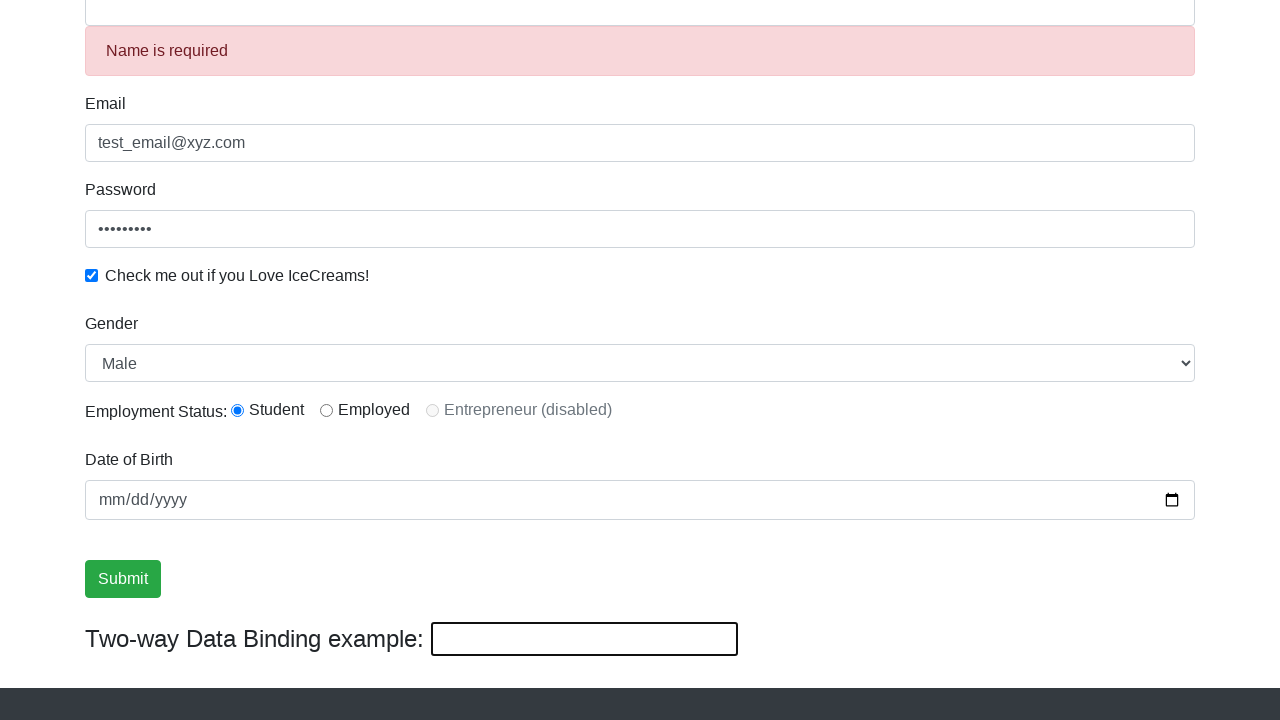